Tests the add/remove elements functionality by clicking the "Add Element" button multiple times and verifying that the corresponding delete buttons are created.

Starting URL: http://the-internet.herokuapp.com/add_remove_elements/

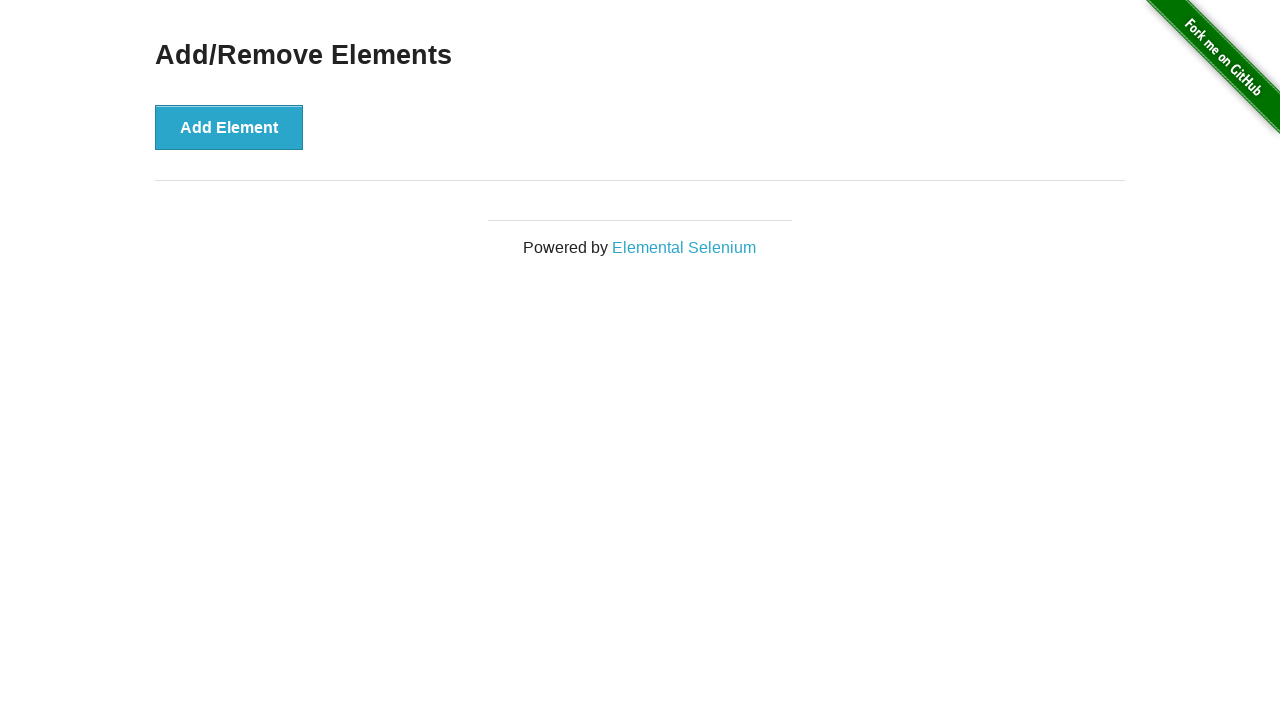

Clicked 'Add Element' button (iteration 1) at (229, 127) on button[onclick="addElement()"]
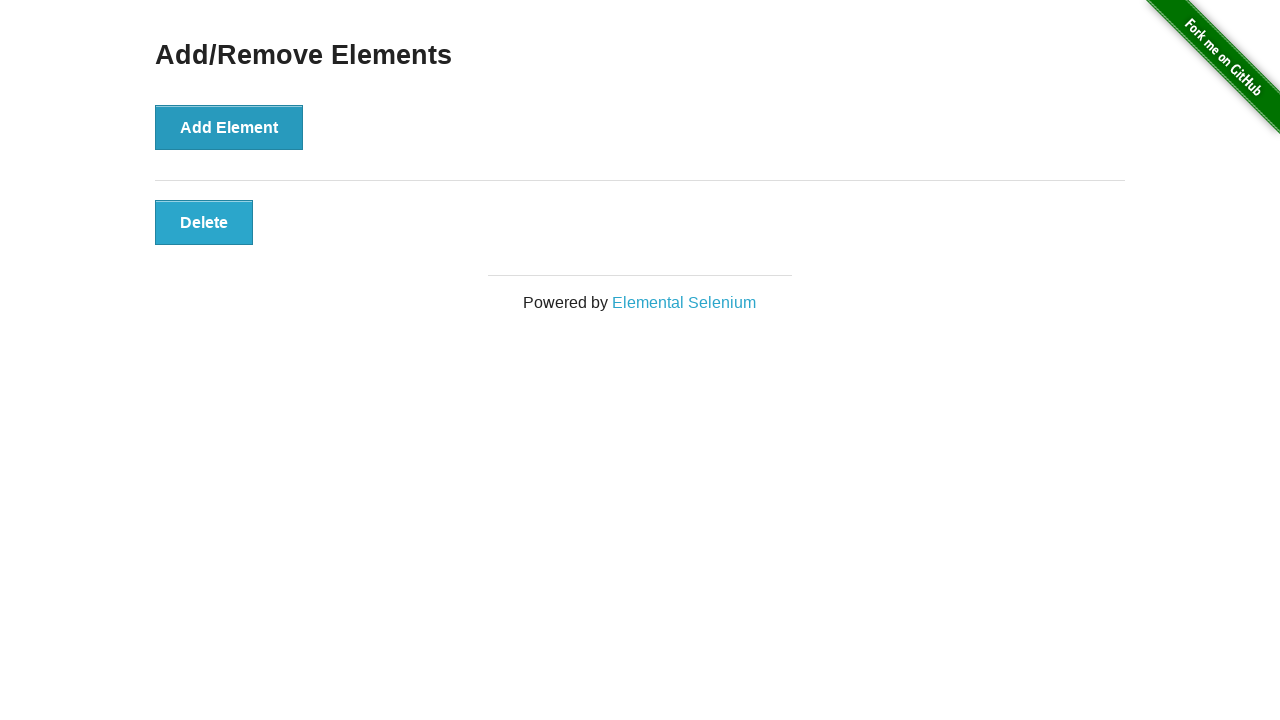

Clicked 'Add Element' button (iteration 2) at (229, 127) on button[onclick="addElement()"]
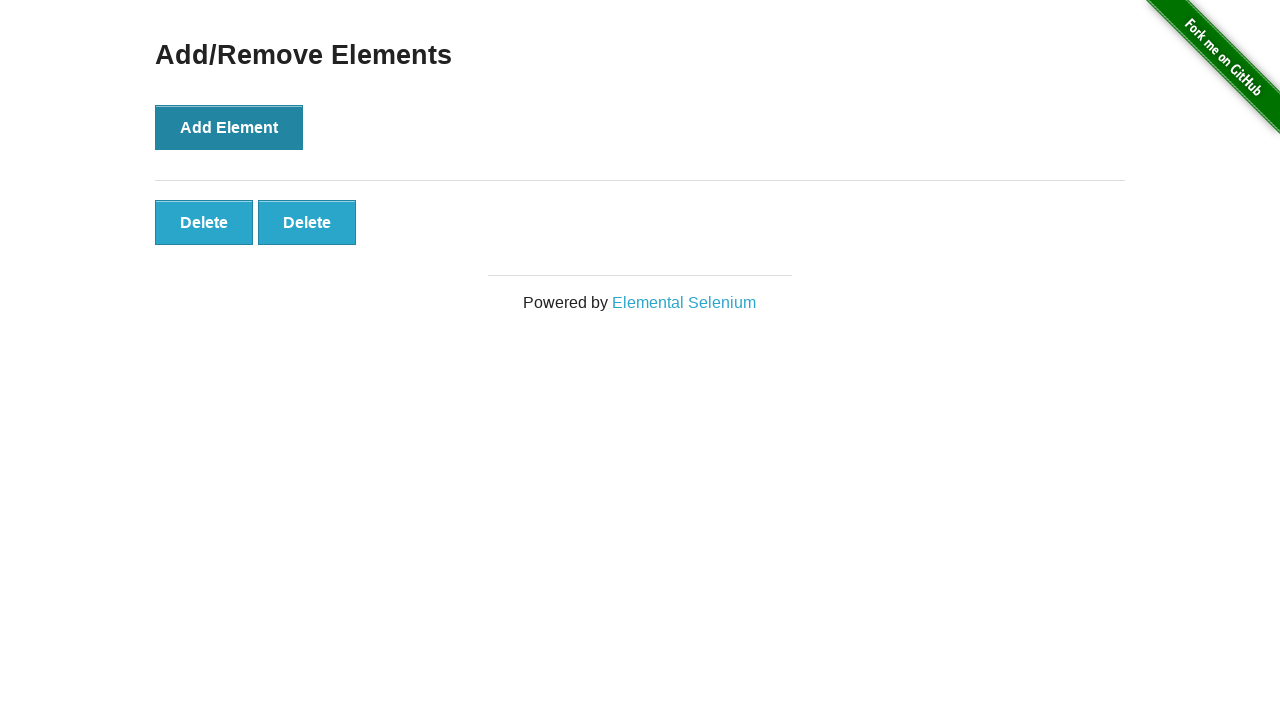

Clicked 'Add Element' button (iteration 3) at (229, 127) on button[onclick="addElement()"]
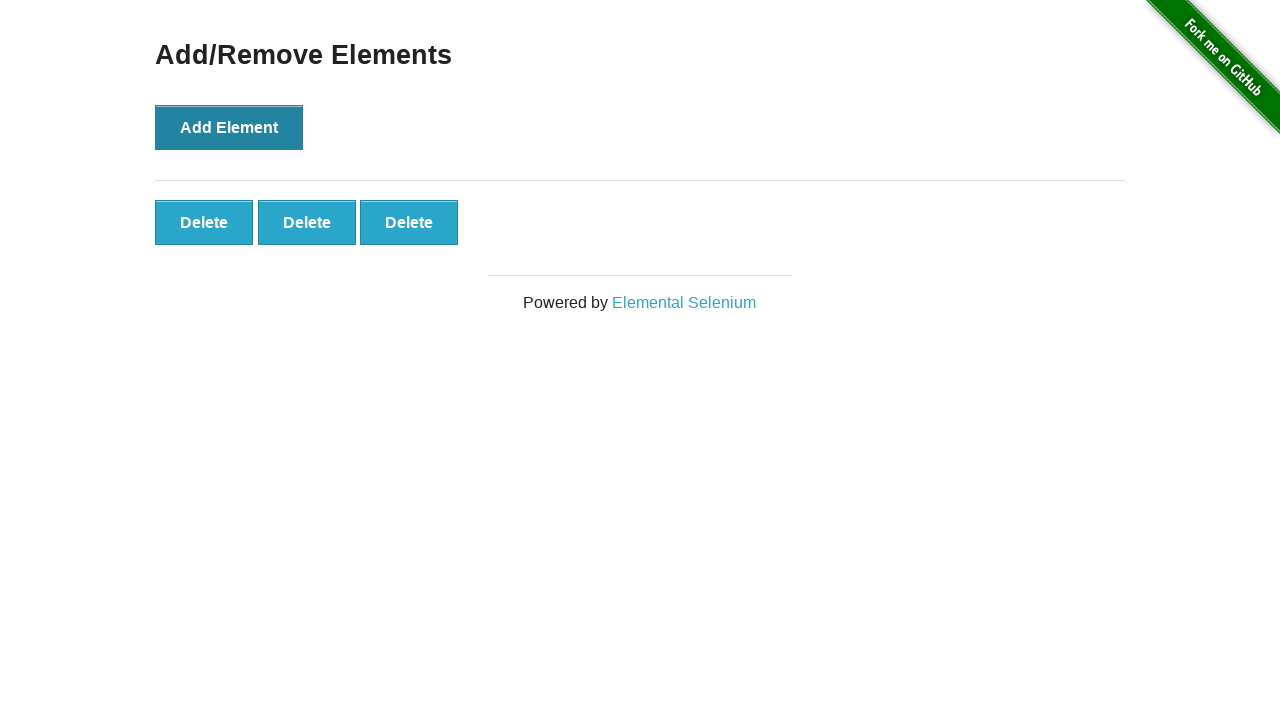

Clicked 'Add Element' button (iteration 4) at (229, 127) on button[onclick="addElement()"]
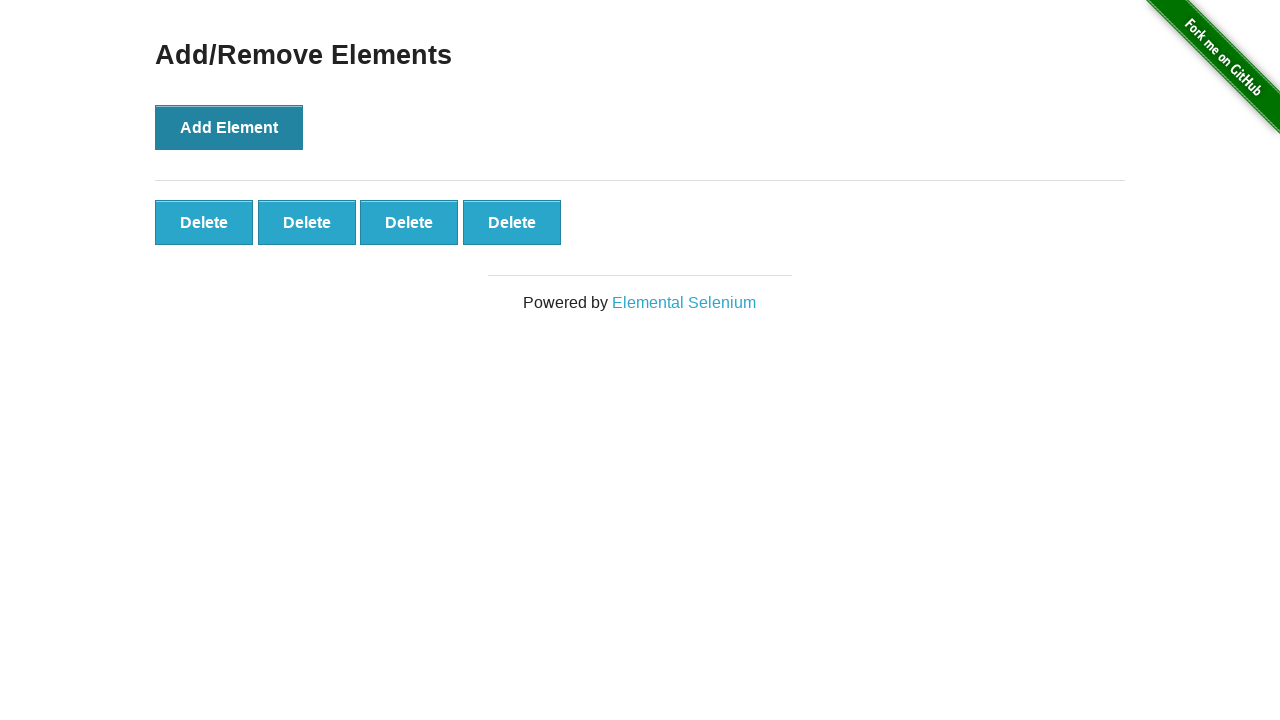

Clicked 'Add Element' button (iteration 5) at (229, 127) on button[onclick="addElement()"]
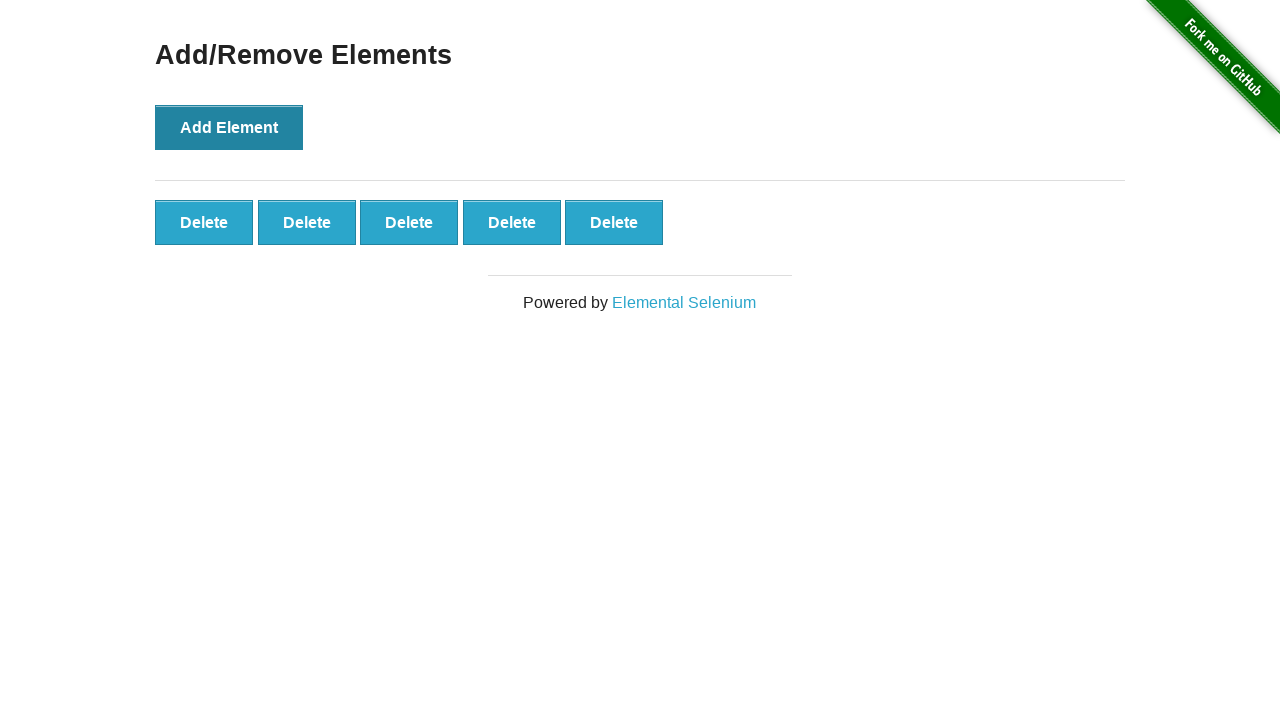

Delete buttons appeared after adding elements
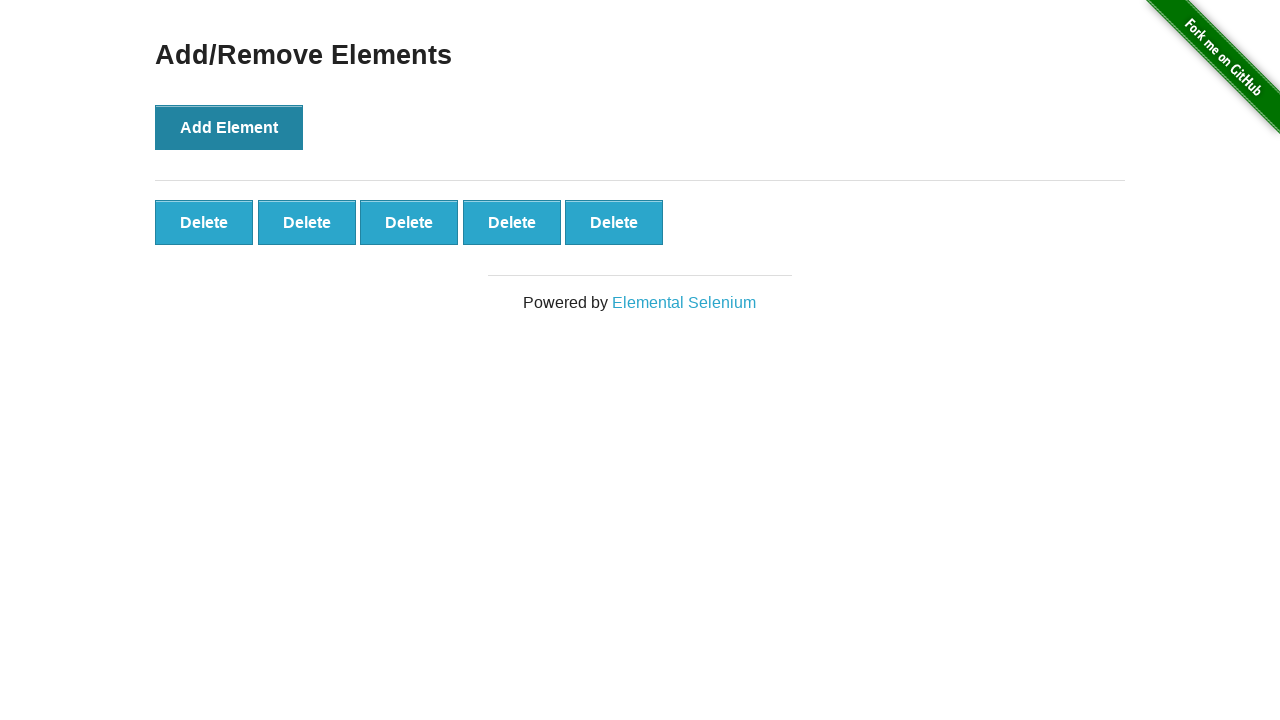

Located all delete buttons
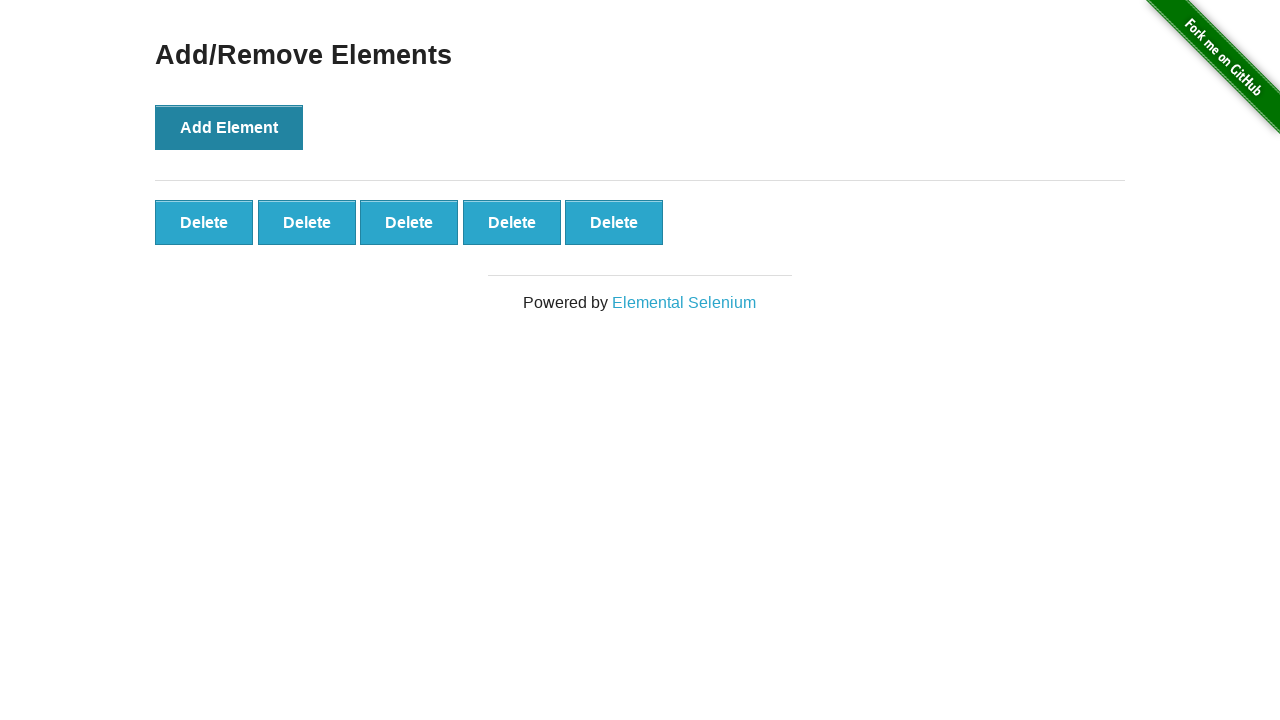

Verified that exactly 5 delete buttons were created
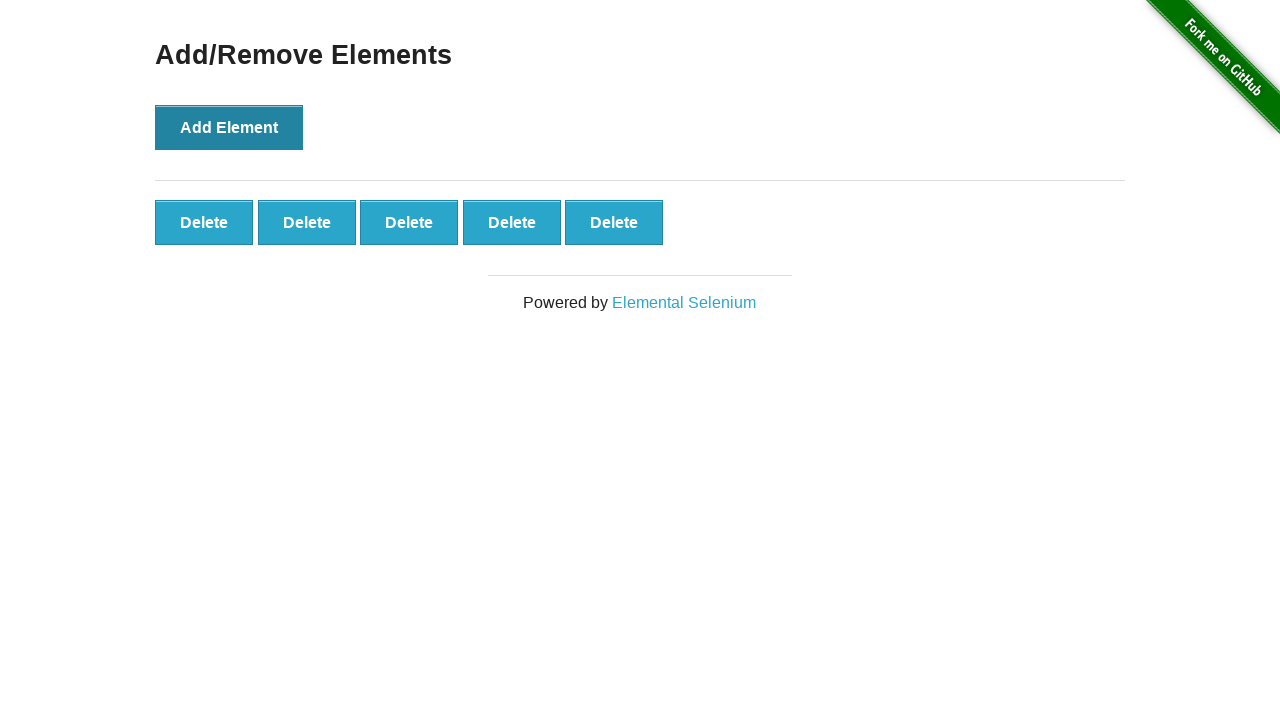

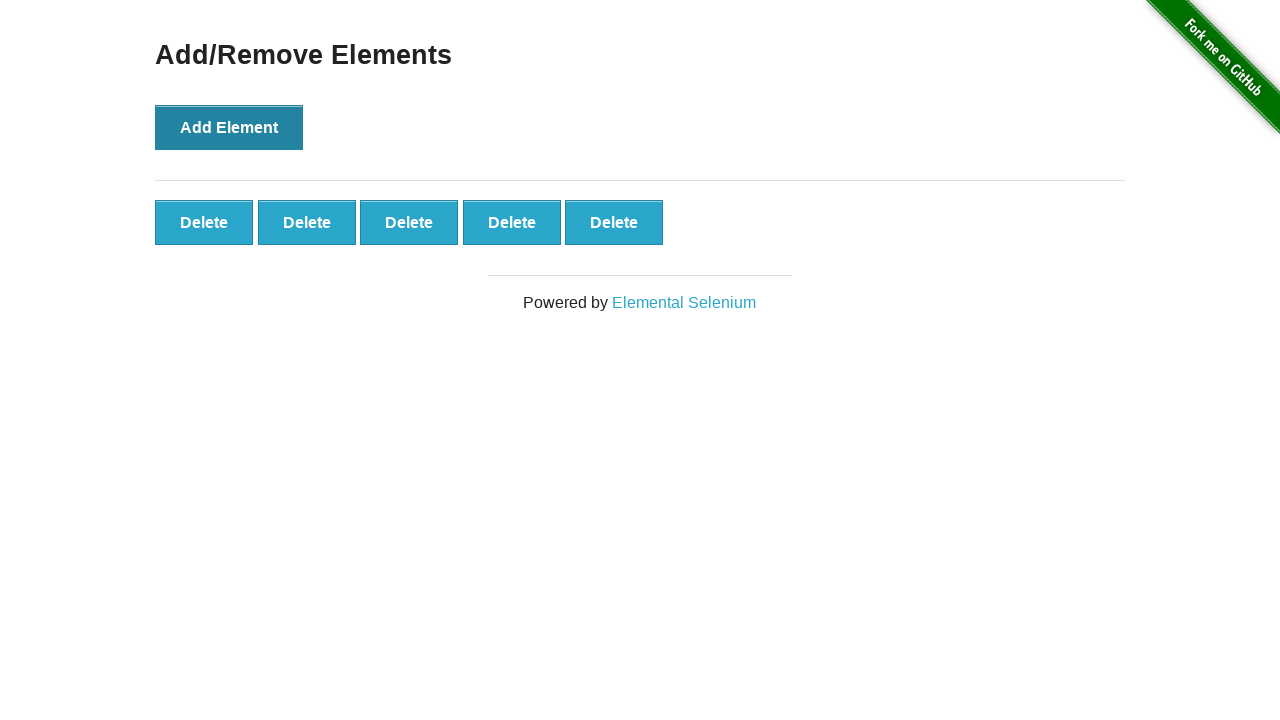